Tests successful login on a sample app by filling username and password fields and clicking the login button, then verifying the welcome message appears.

Starting URL: http://www.uitestingplayground.com/sampleapp

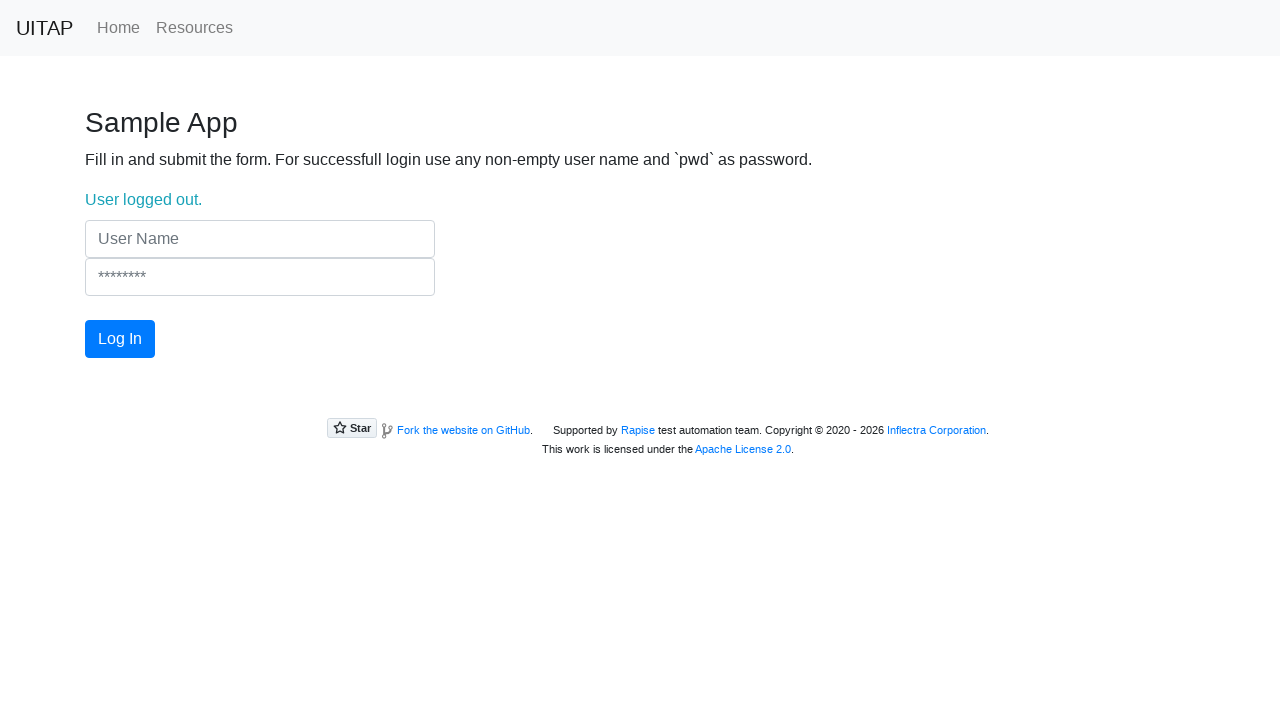

Filled username field with 'Gojo' on input[type="text"]
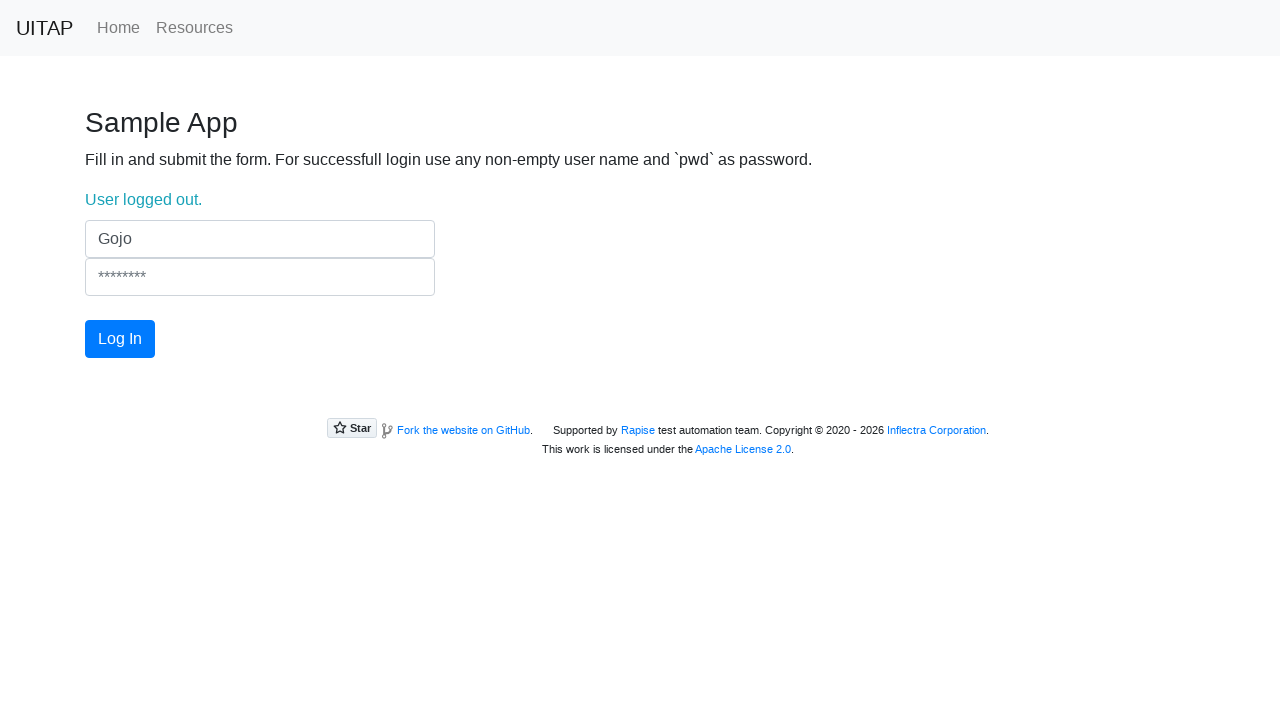

Filled password field with 'pwd' on input[type="password"]
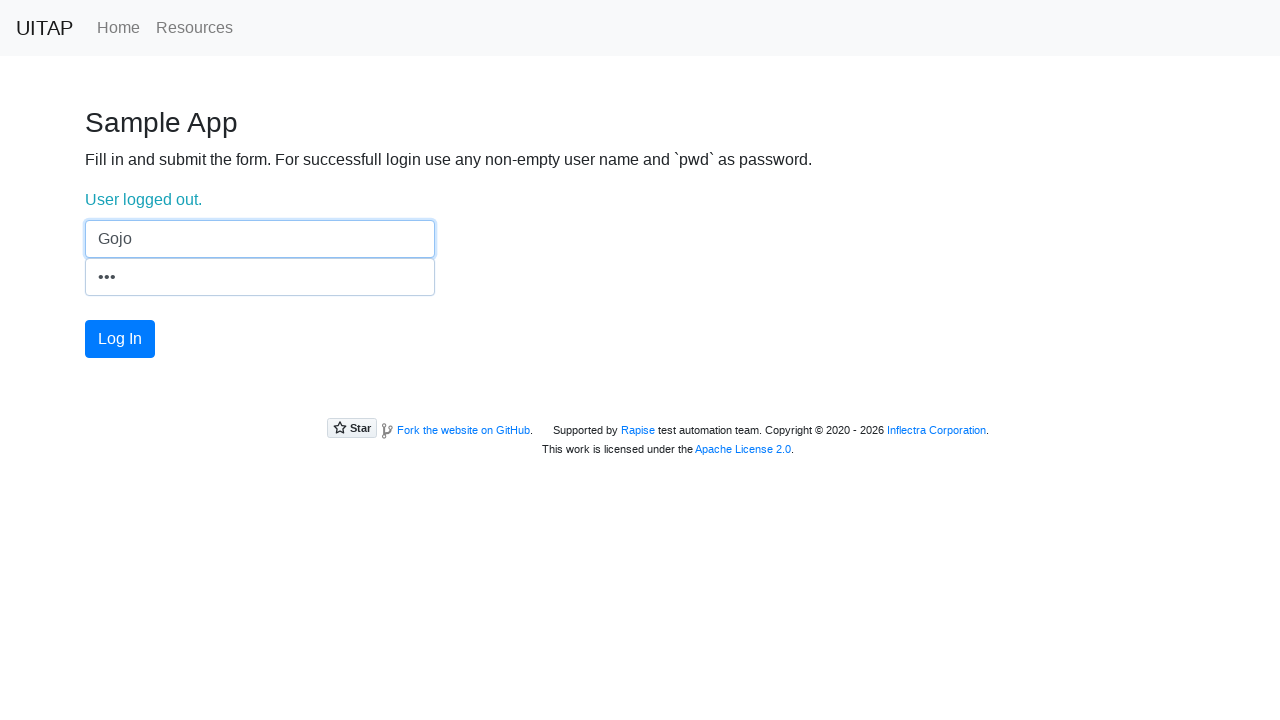

Clicked login button at (120, 339) on #login
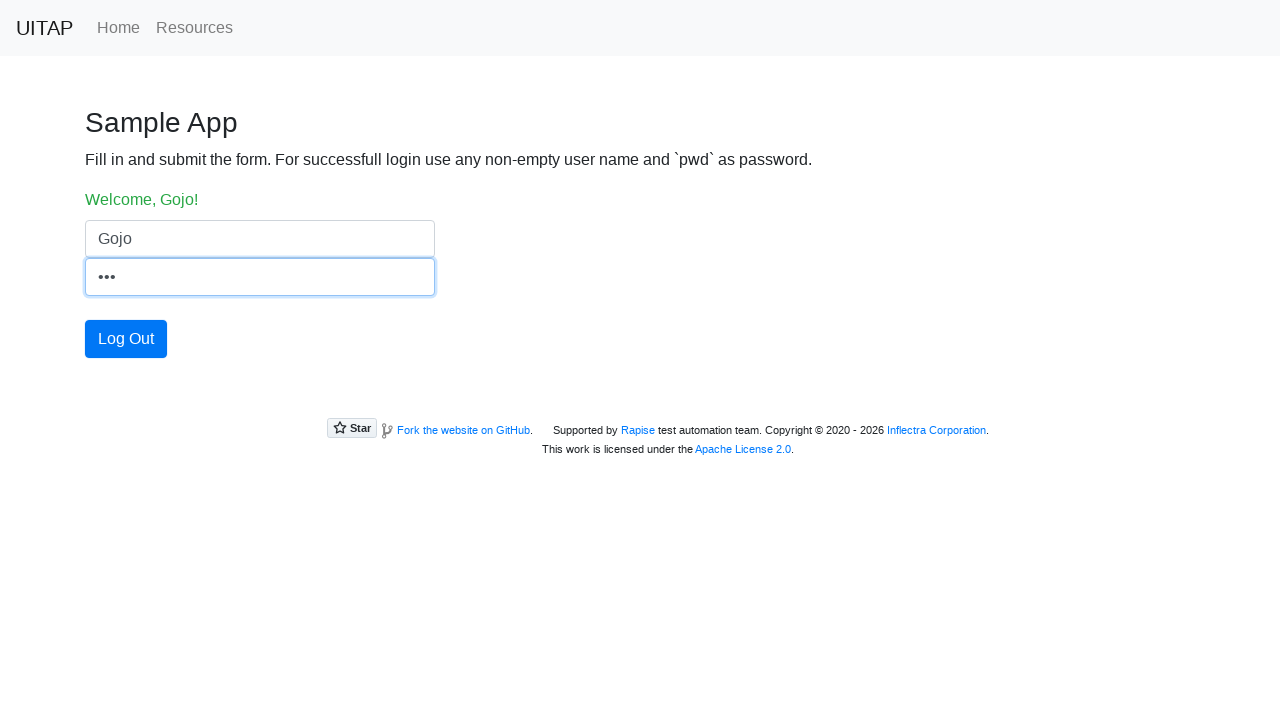

Welcome message appeared after successful login
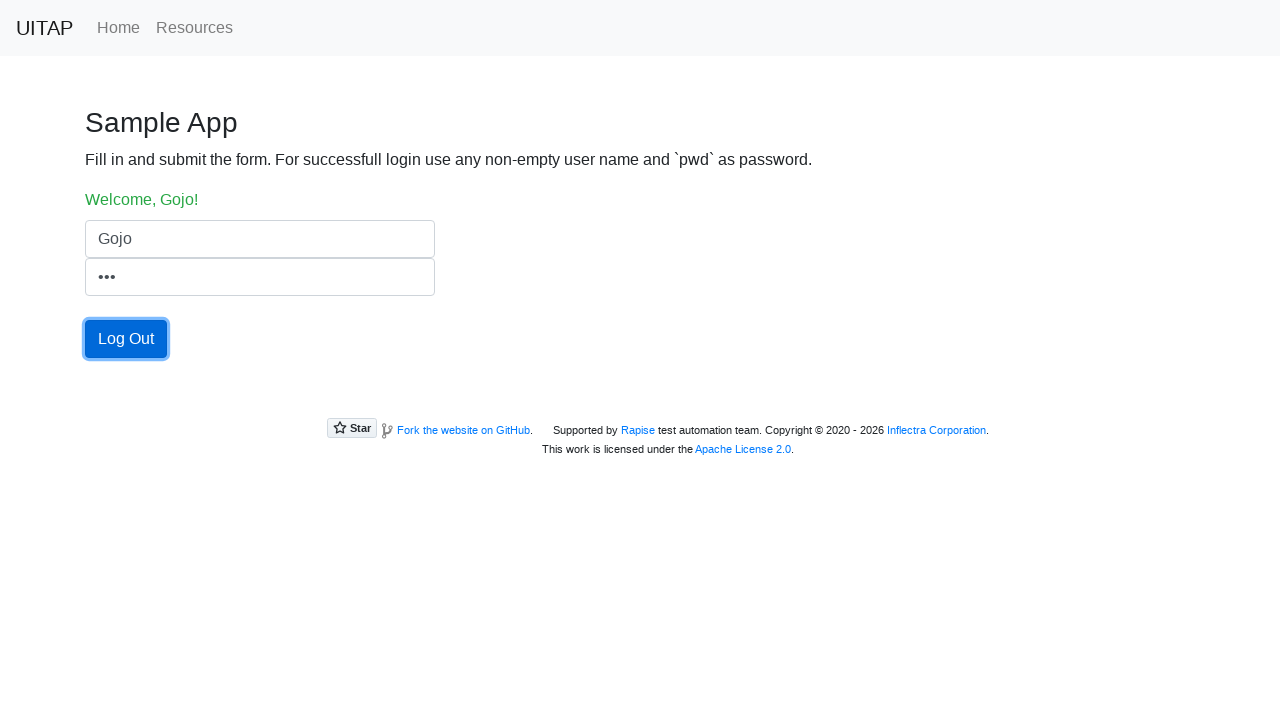

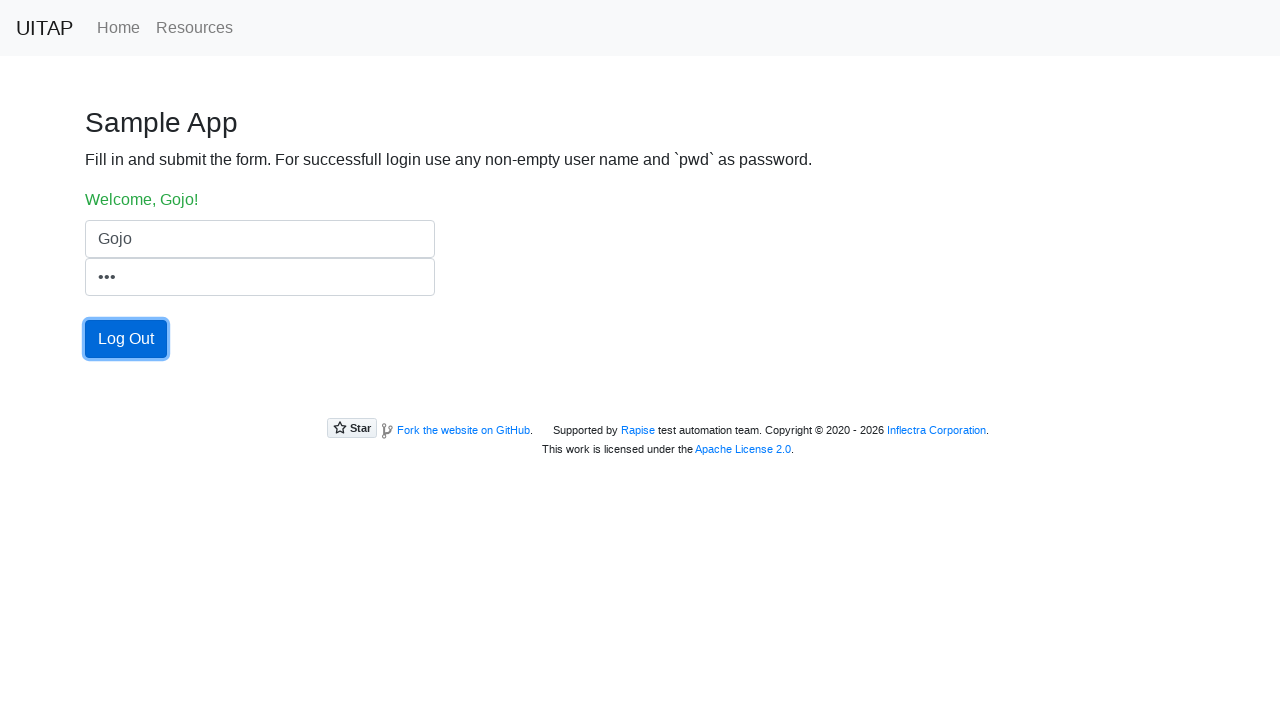